Adds a single product to the shopping cart and verifies the success alert message

Starting URL: https://www.demoblaze.com/index.html

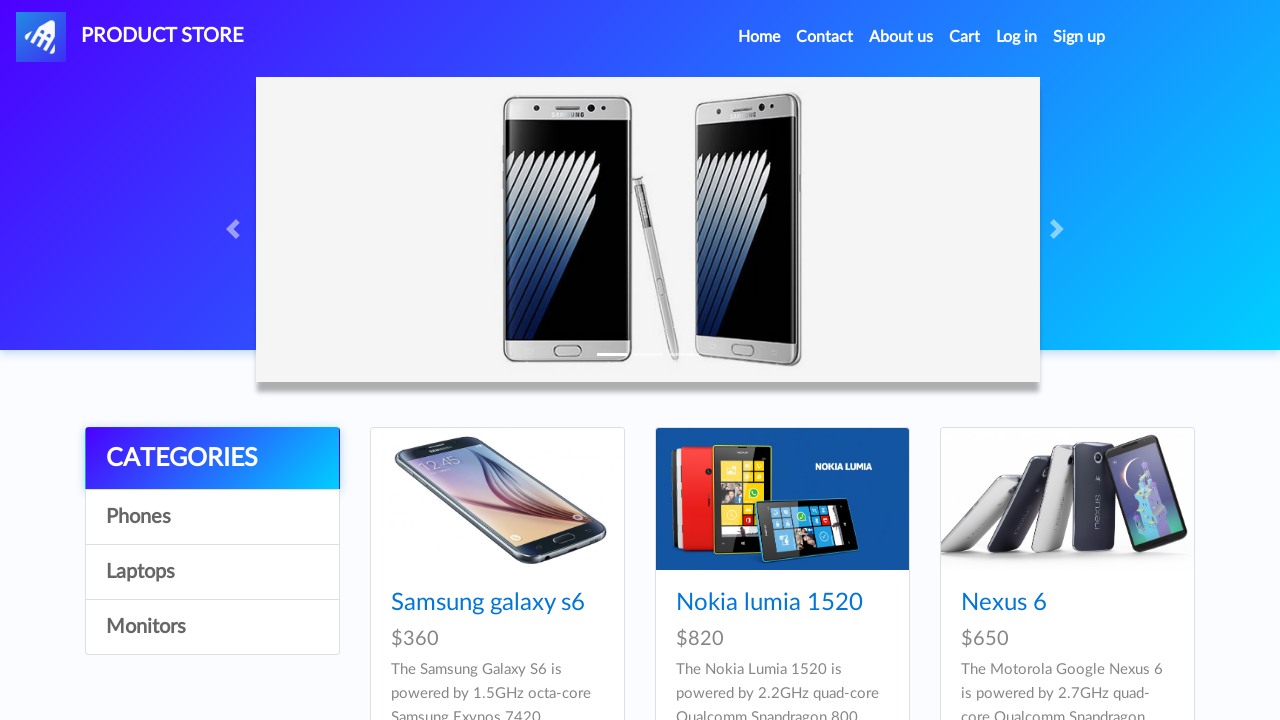

Clicked on the first product to view details at (488, 603) on xpath=/html/body/div[5]/div/div[2]/div/div[1]/div/div/h4/a
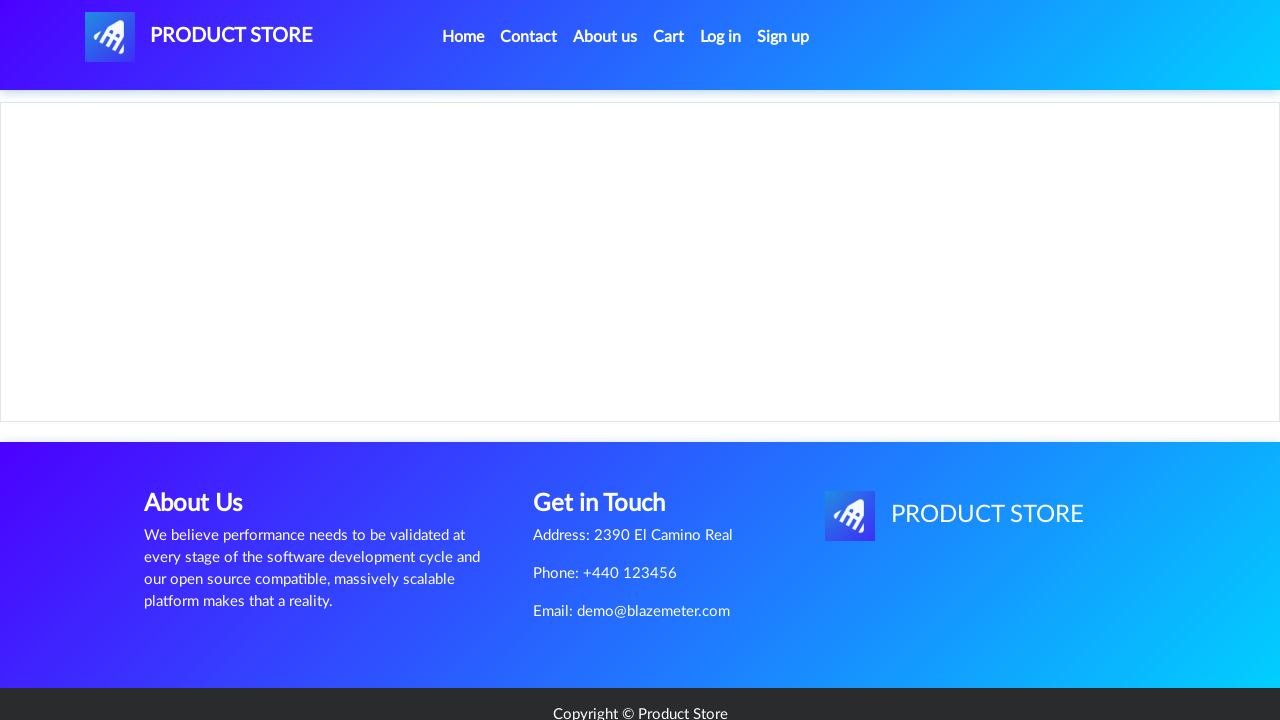

Clicked 'Add to cart' button at (610, 440) on xpath=/html/body/div[5]/div/div[2]/div[2]/div/a
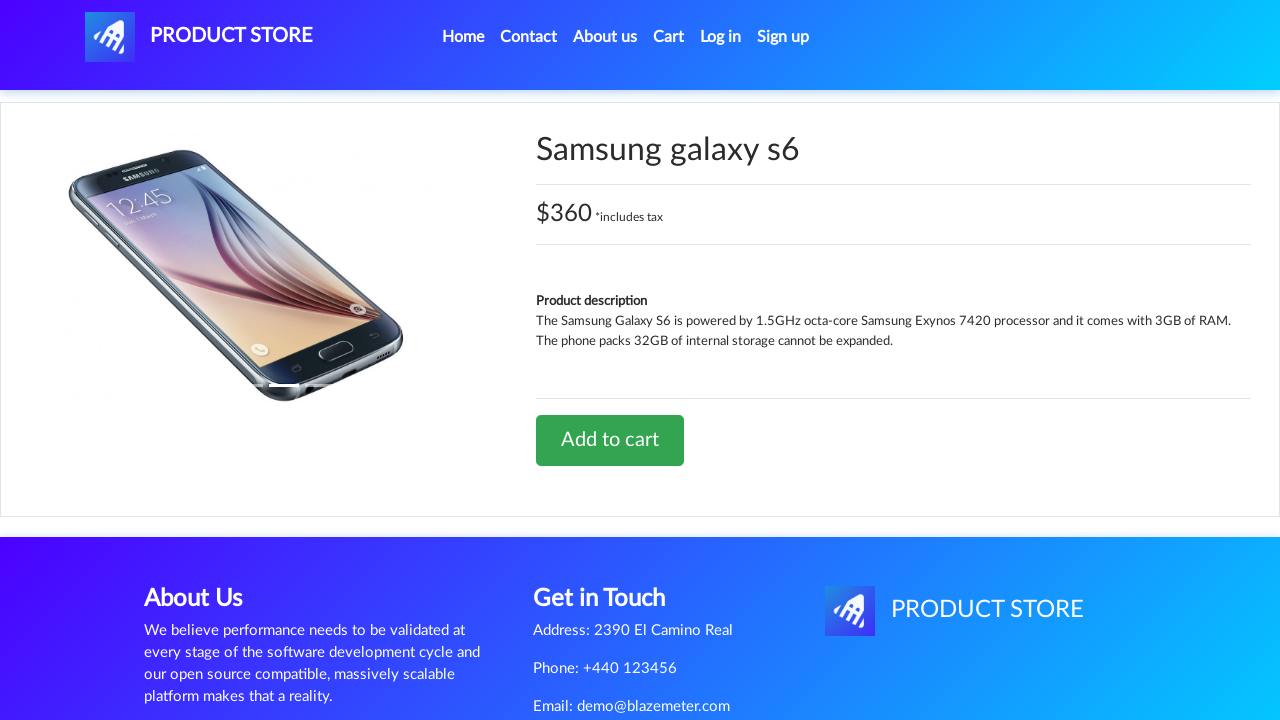

Accepted success alert message confirming product added to cart
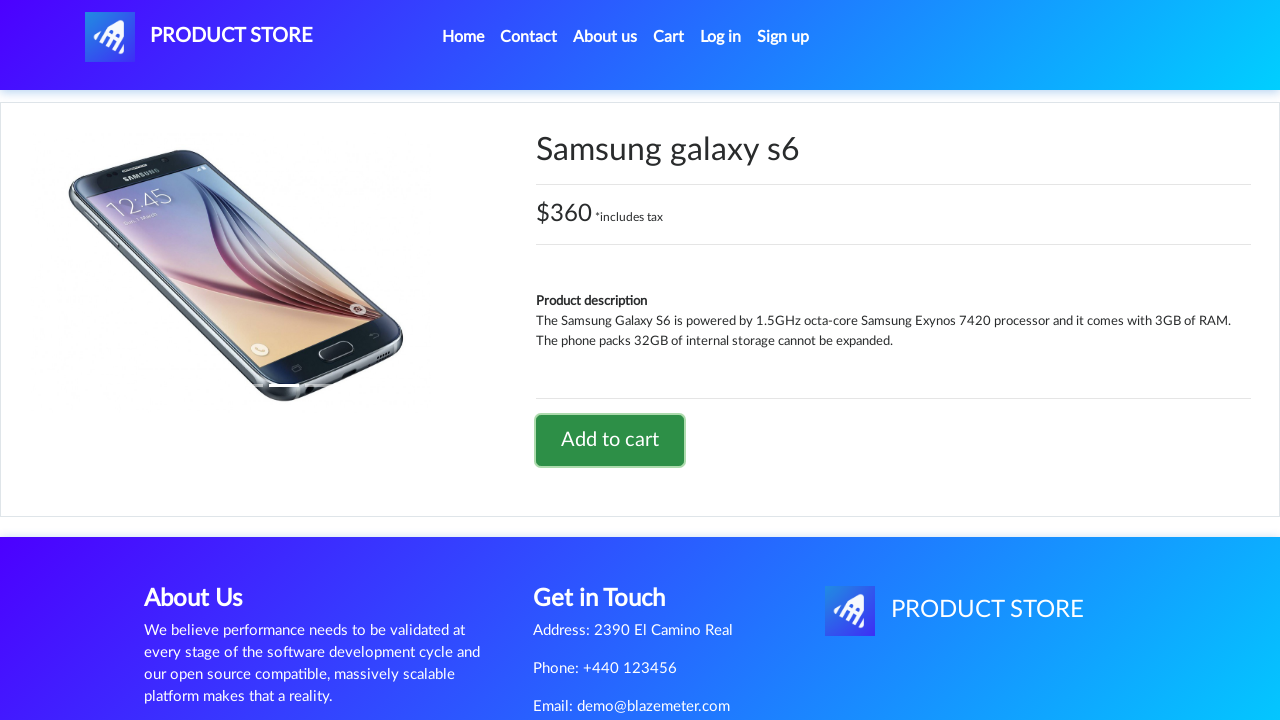

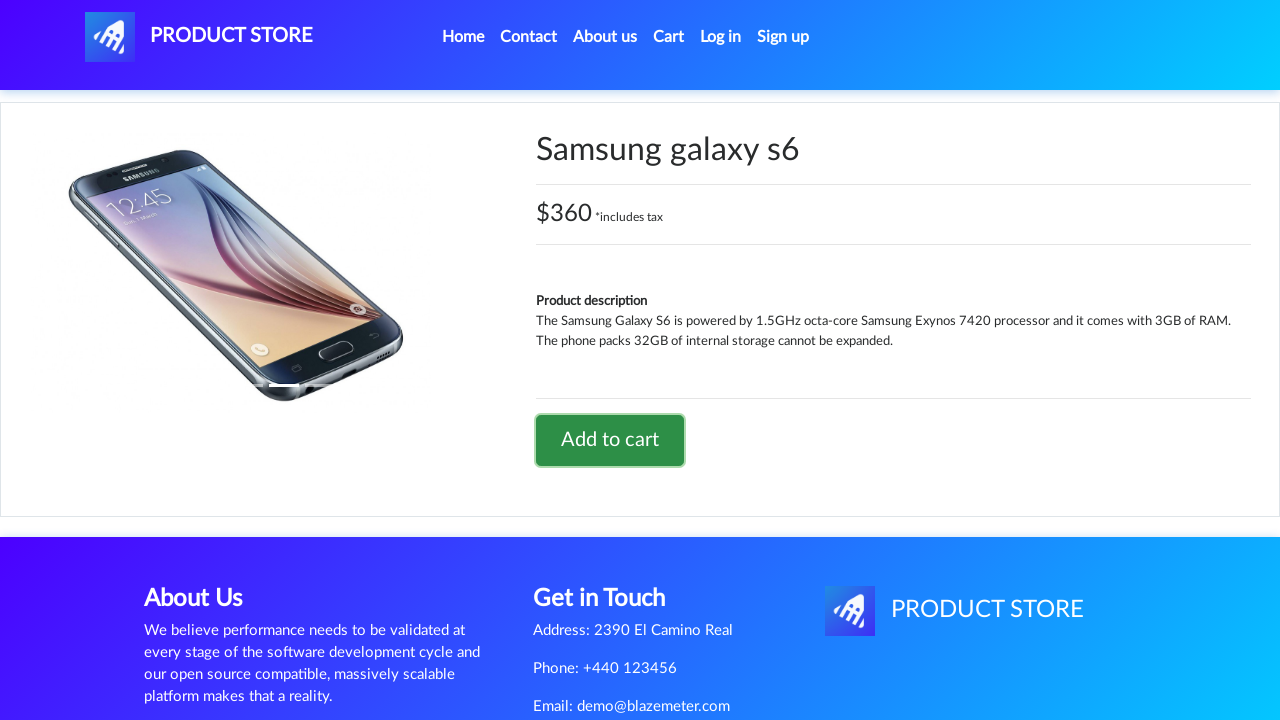